Simple navigation test that opens the ToolsQA website and maximizes the browser window.

Starting URL: http://toolsqa.com

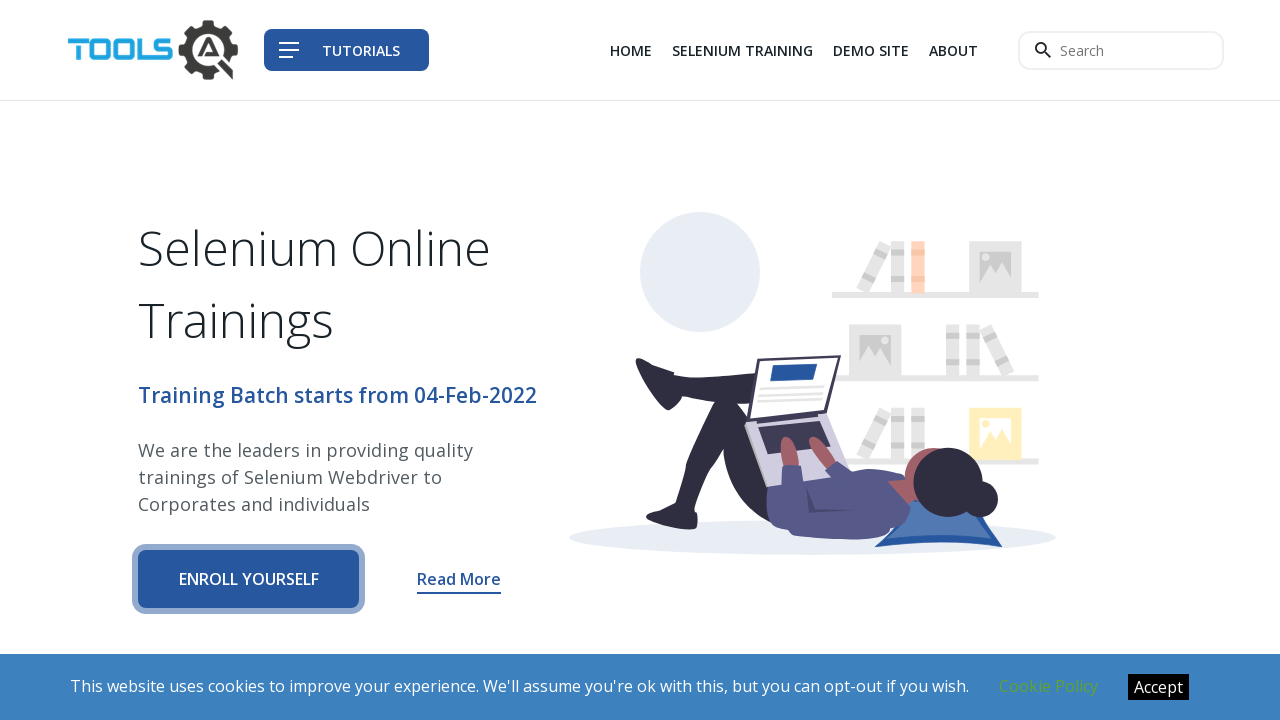

Navigated to ToolsQA website at http://toolsqa.com
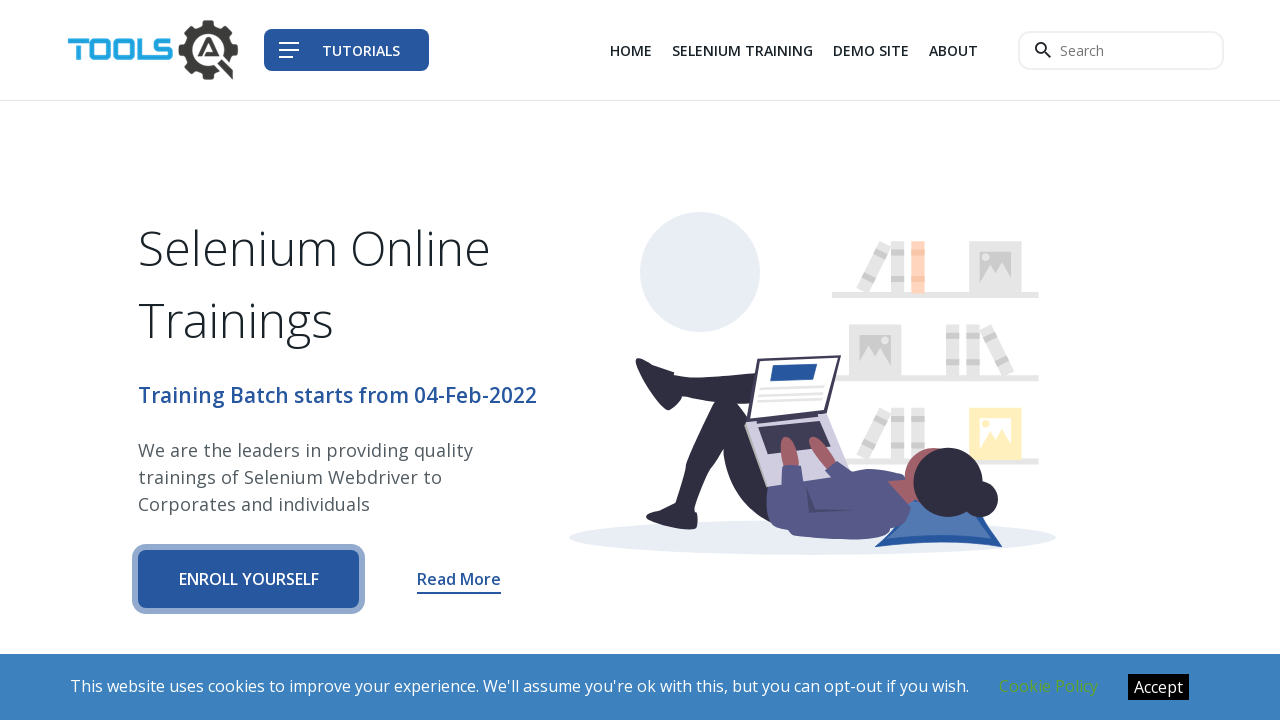

Maximized browser window to 1920x1080
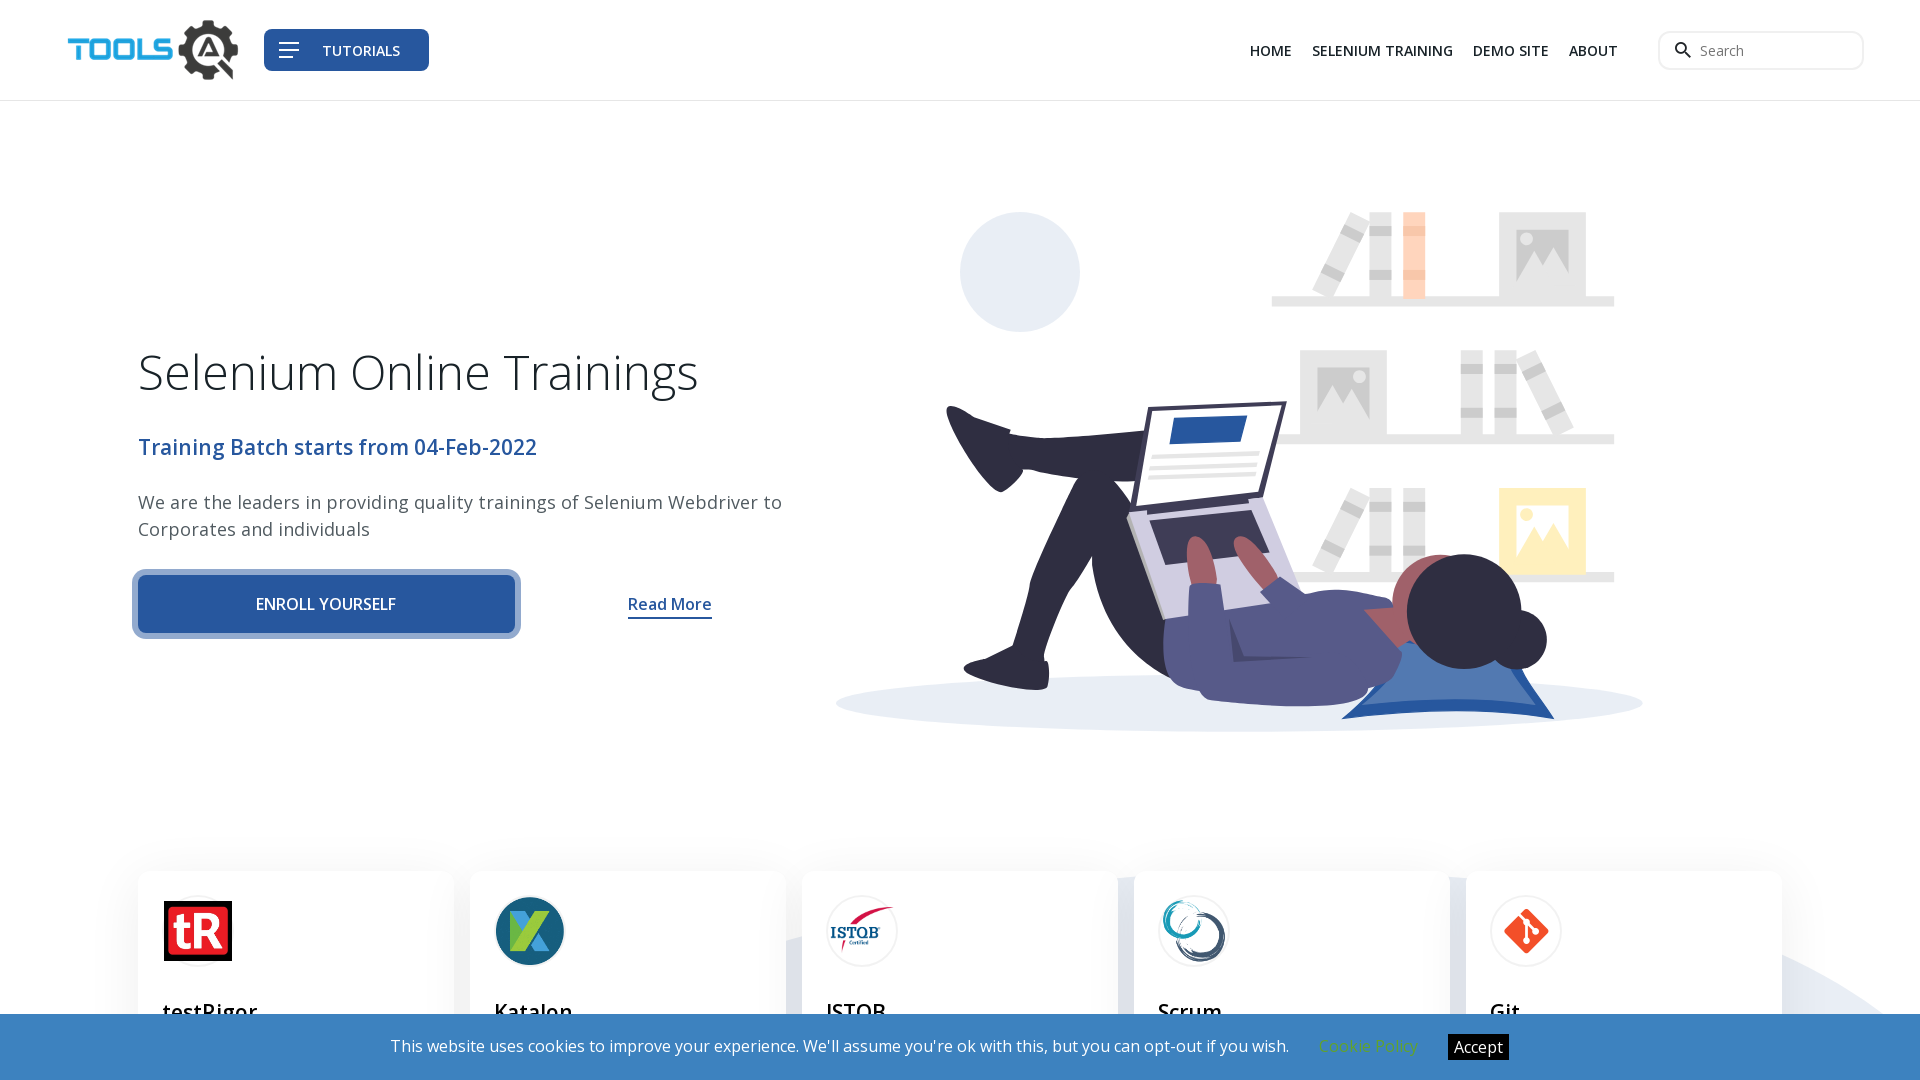

Page fully loaded
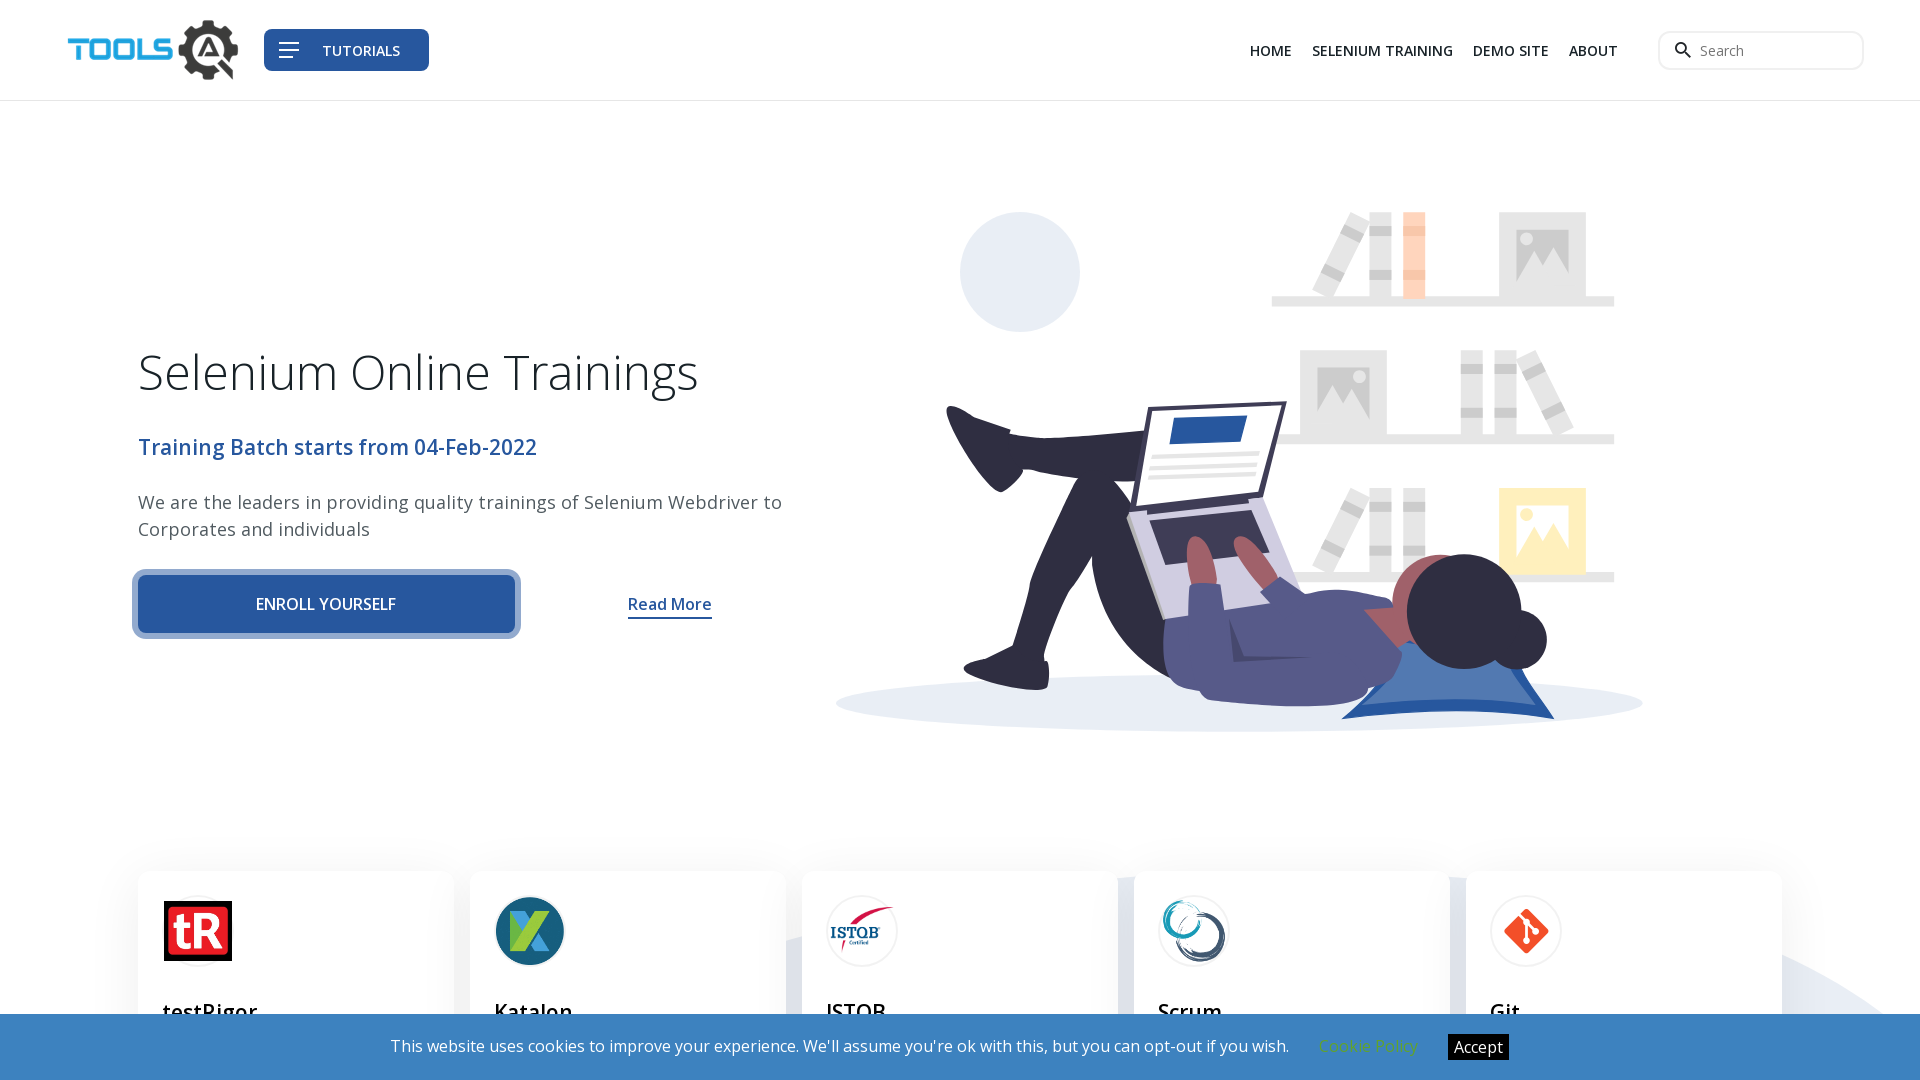

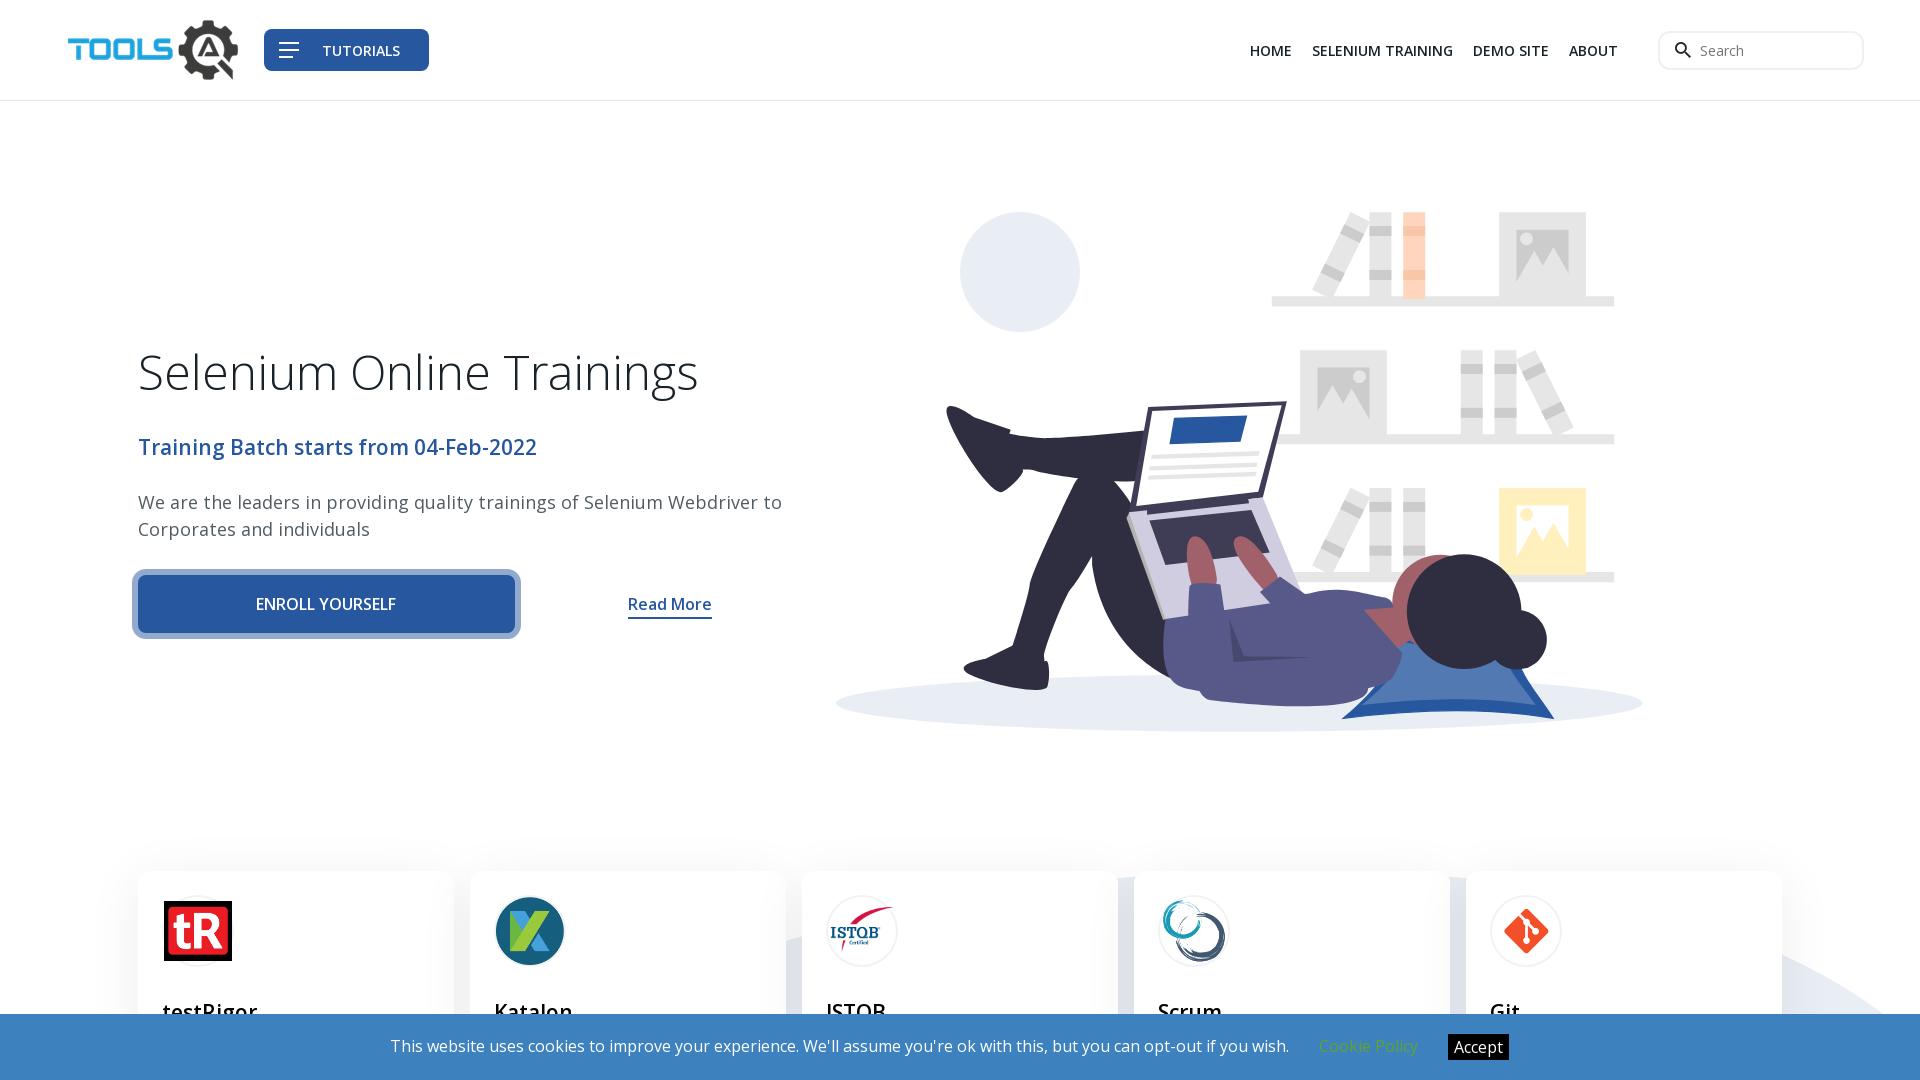